Tests single selection dropdown functionality by selecting options using different methods: by index, by visible text, and by value on an HTML dropdown practice page.

Starting URL: https://www.hyrtutorials.com/p/html-dropdown-elements-practice.html

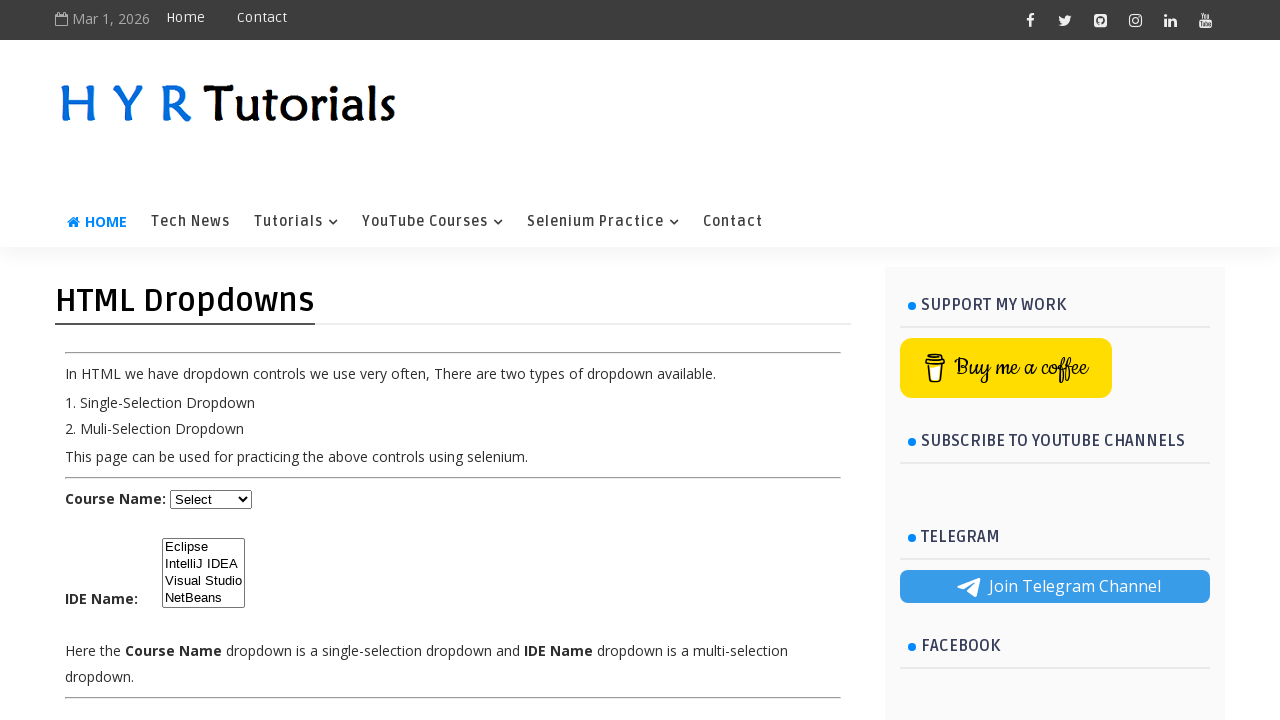

Waited for dropdown element #course to be visible
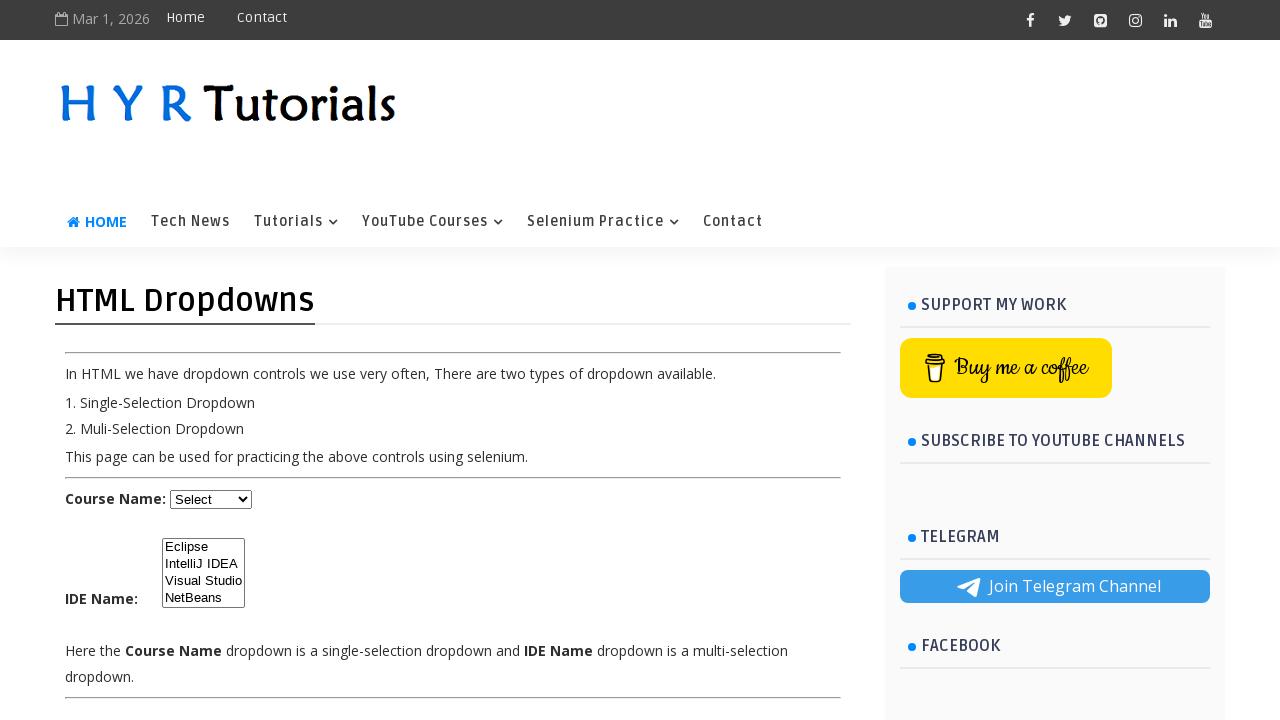

Selected dropdown option by index 1 (second option) on #course
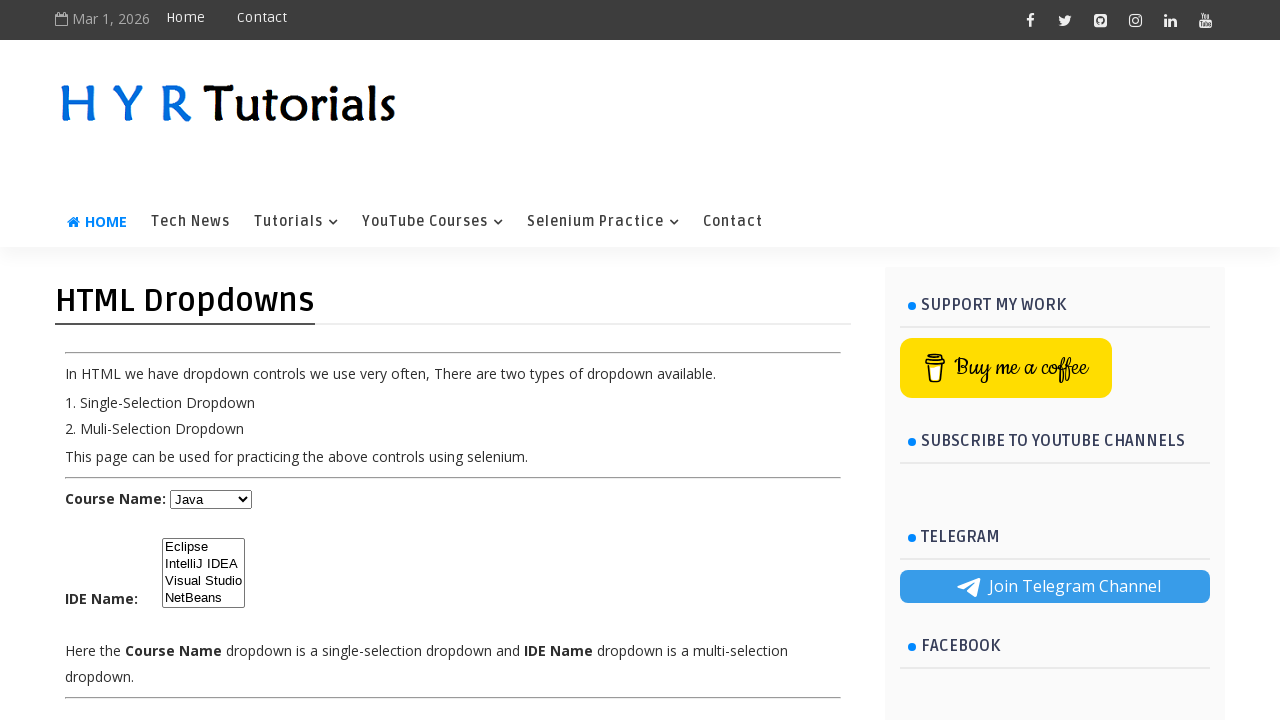

Waited 1 second for selection to register
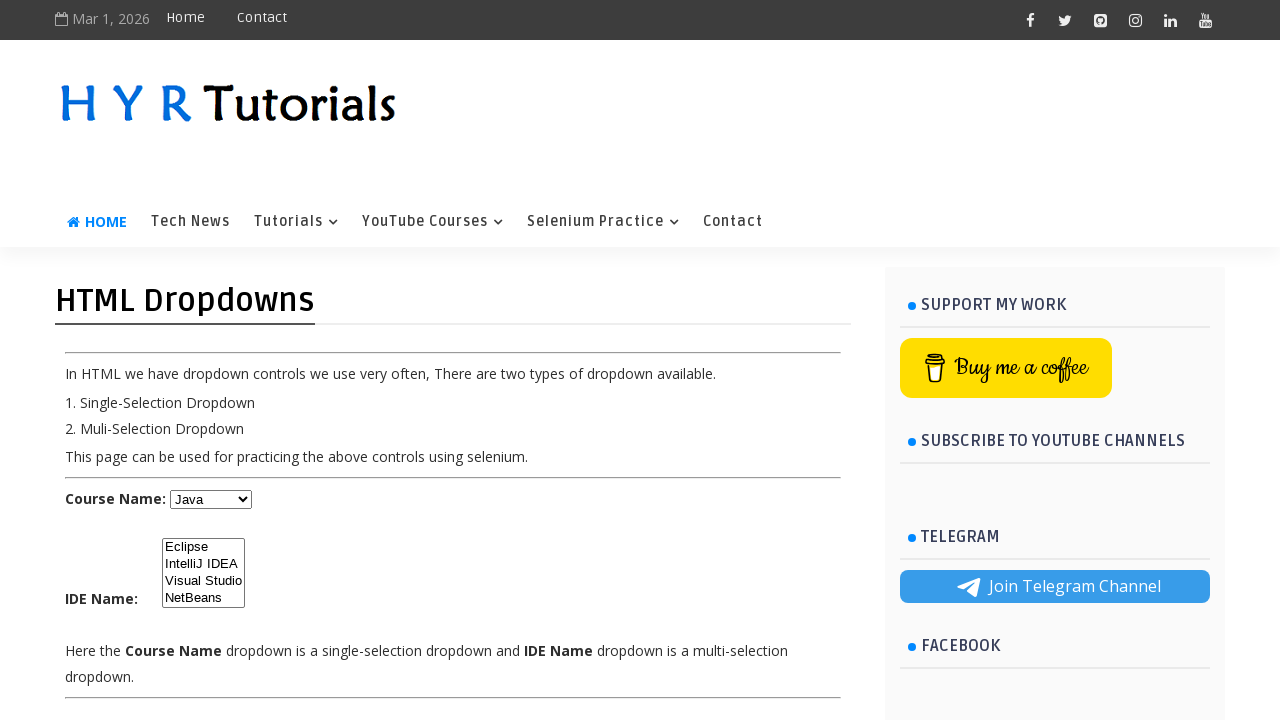

Selected dropdown option by visible text 'Java' on #course
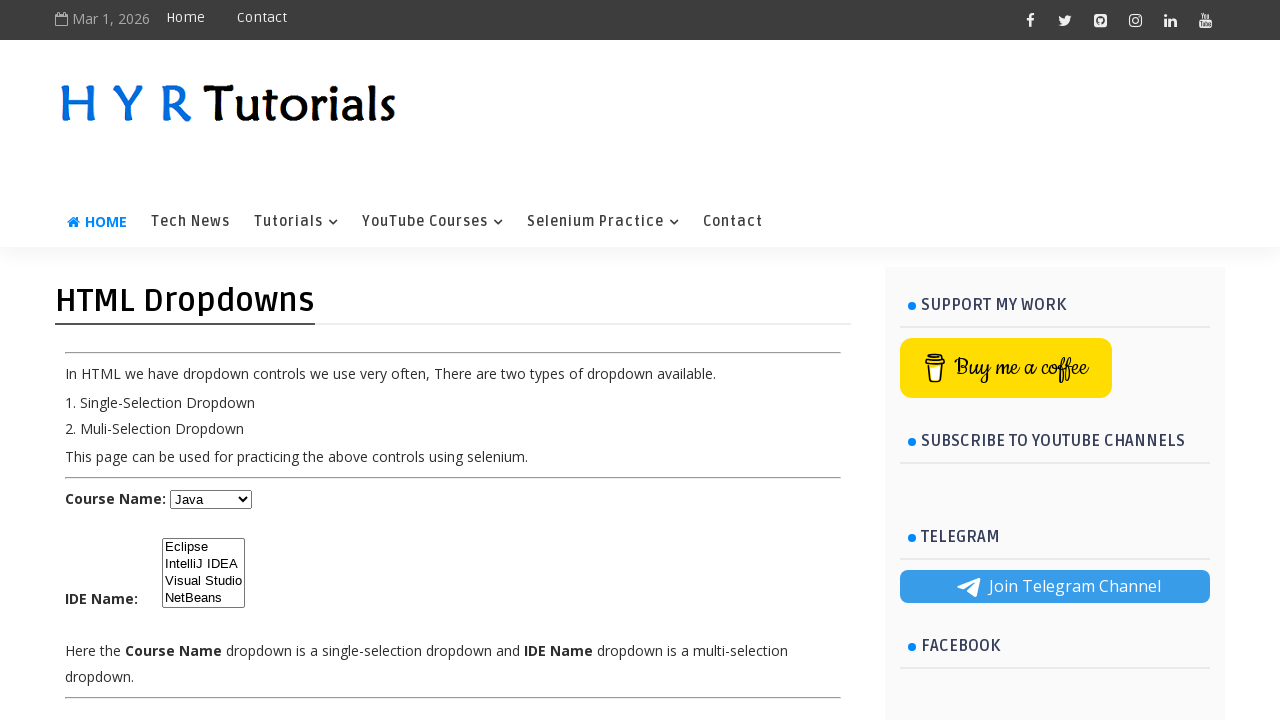

Waited 1 second for selection to register
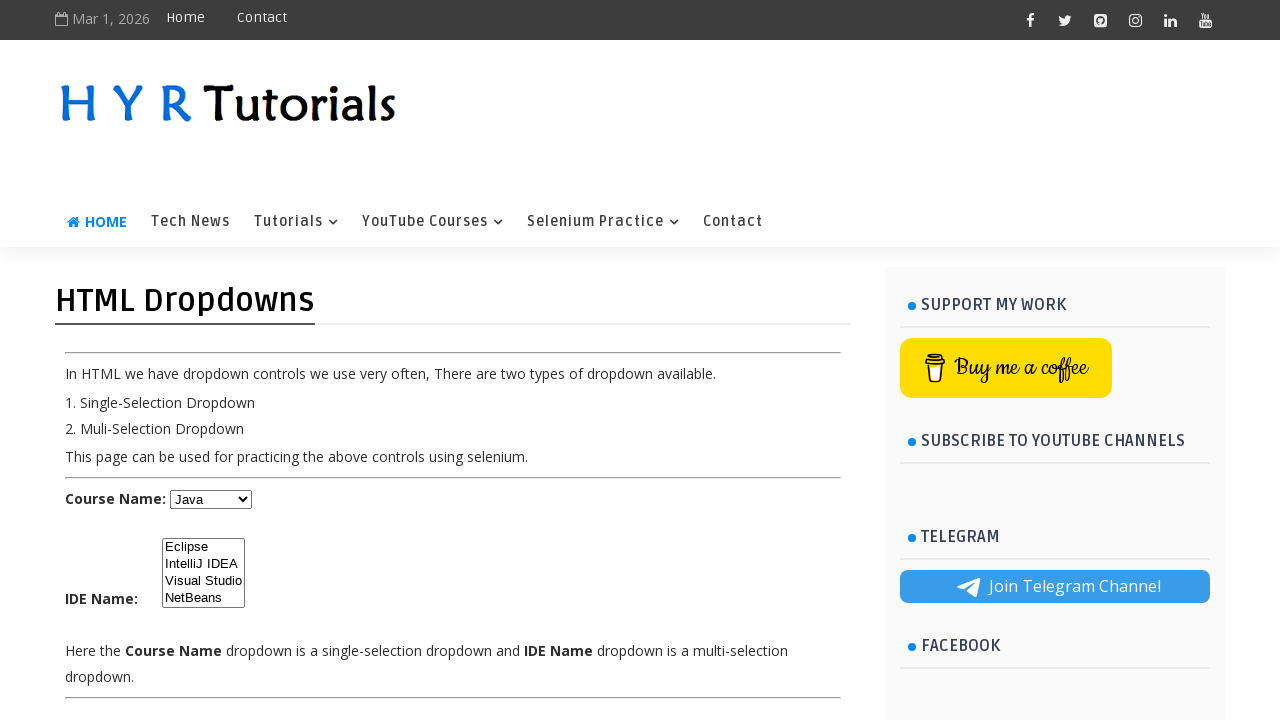

Selected dropdown option by value 'python' on #course
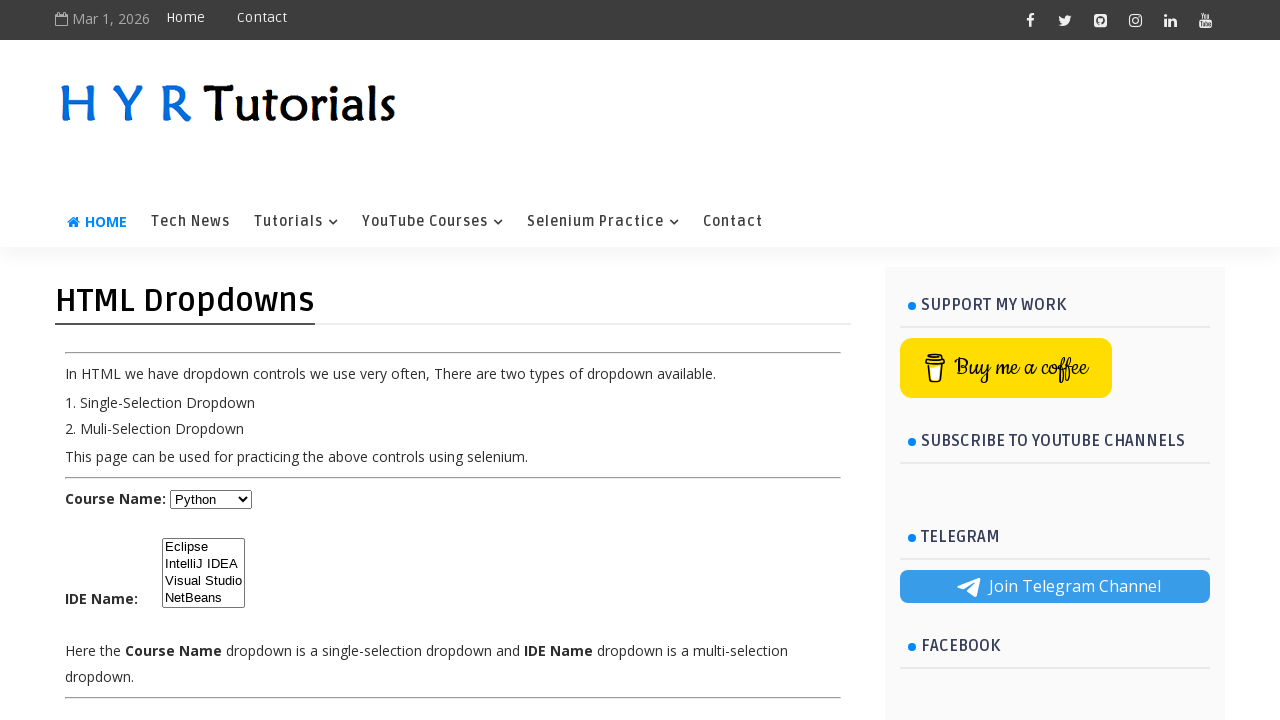

Verified selected dropdown value: python
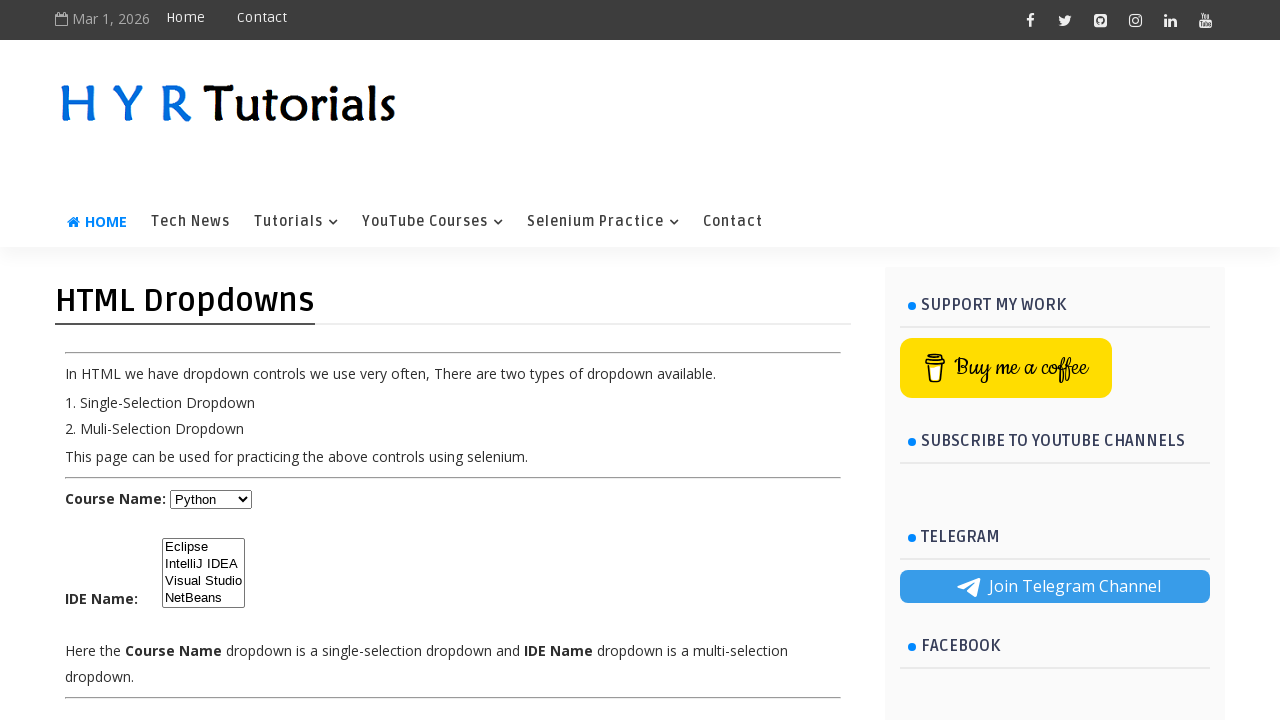

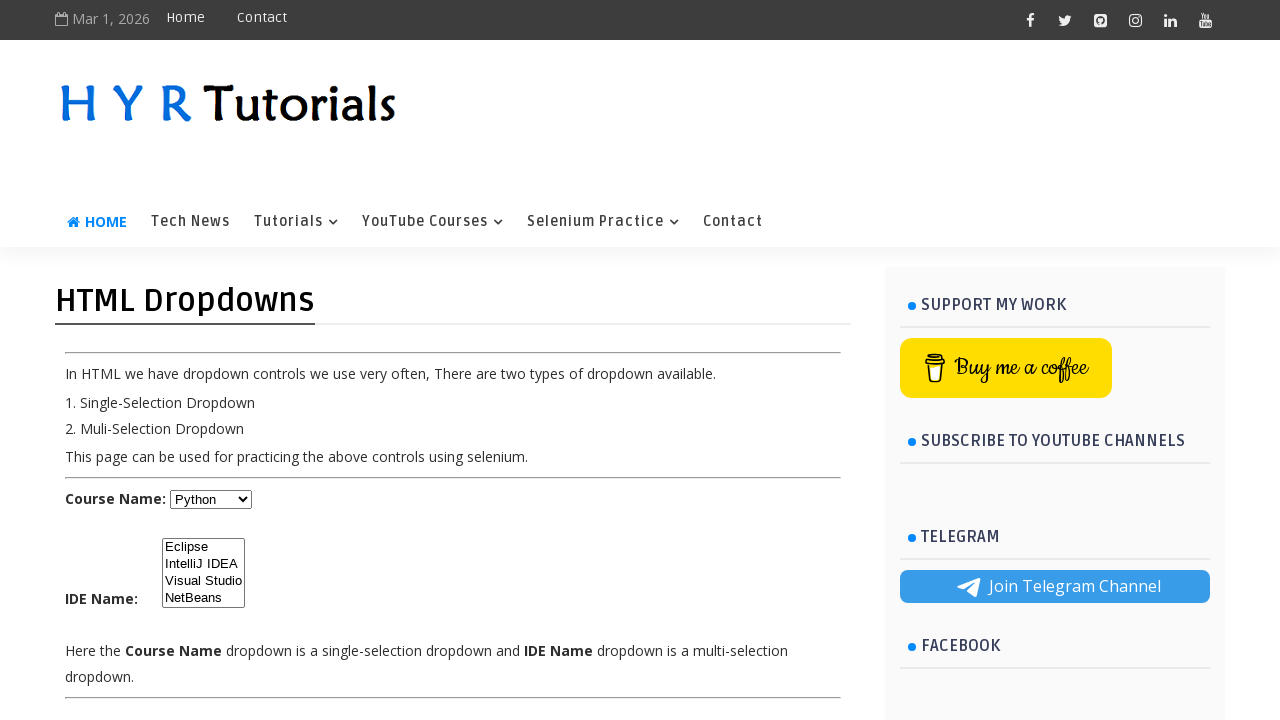